Tests that the Bank of Cyprus homepage displays a login button with the correct text "Login 1bank"

Starting URL: https://www.bankofcyprus.com/en-gb/

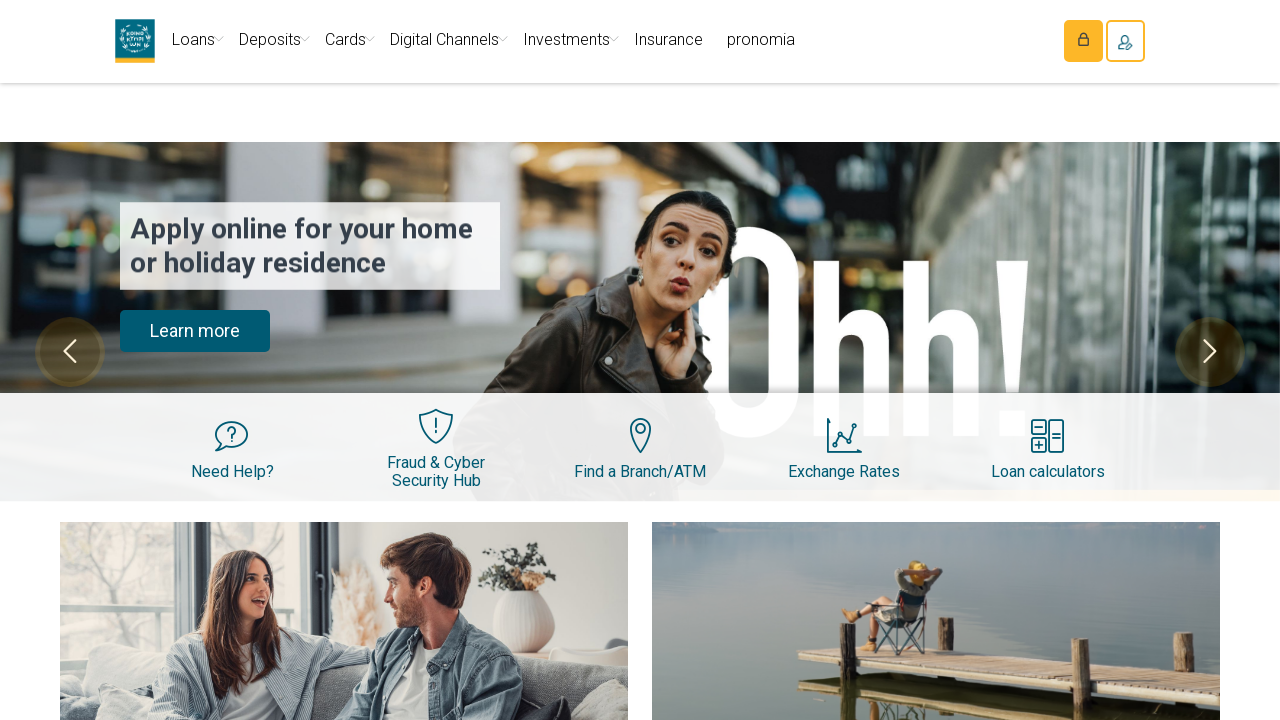

Navigated to Bank of Cyprus homepage
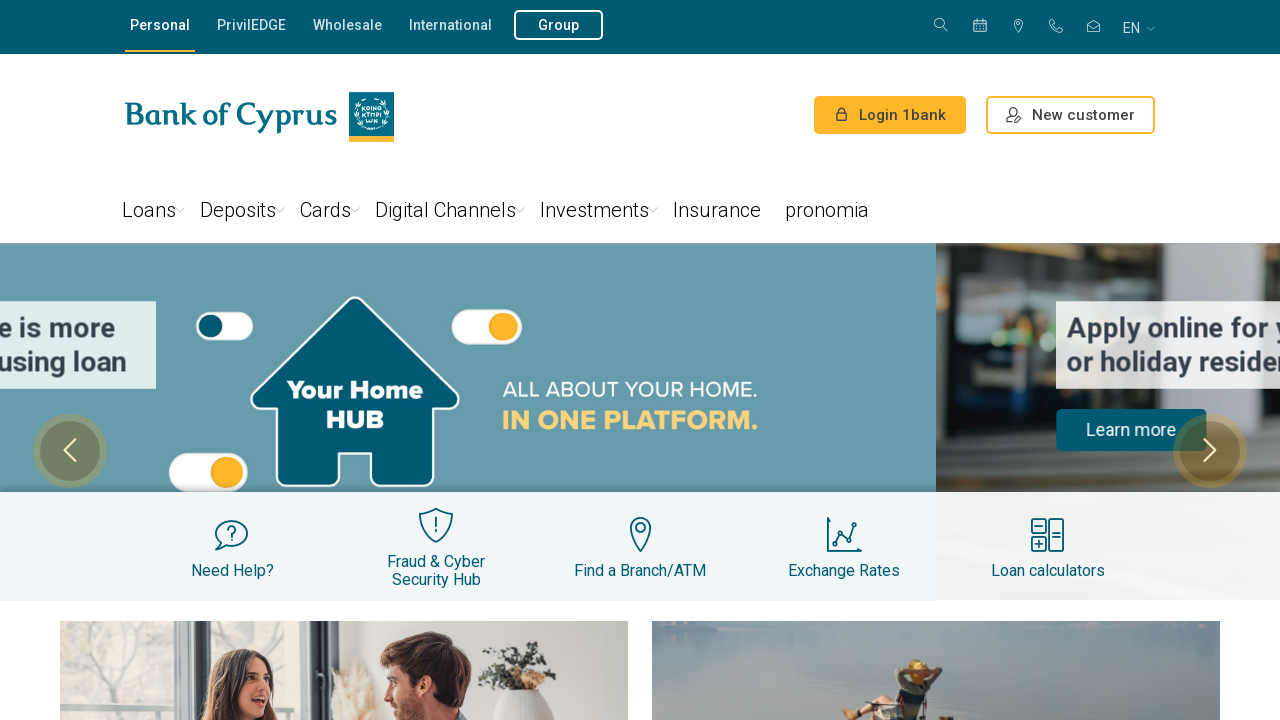

Login button element is present on the page
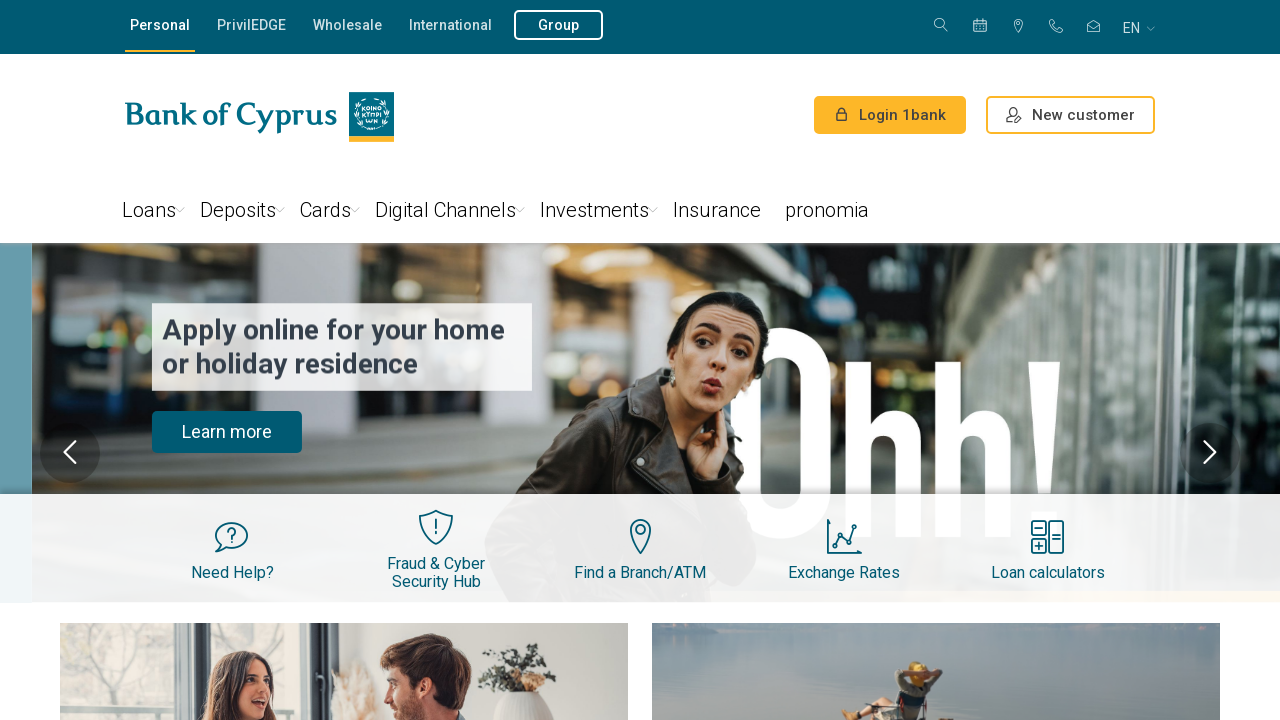

Retrieved text content from login button
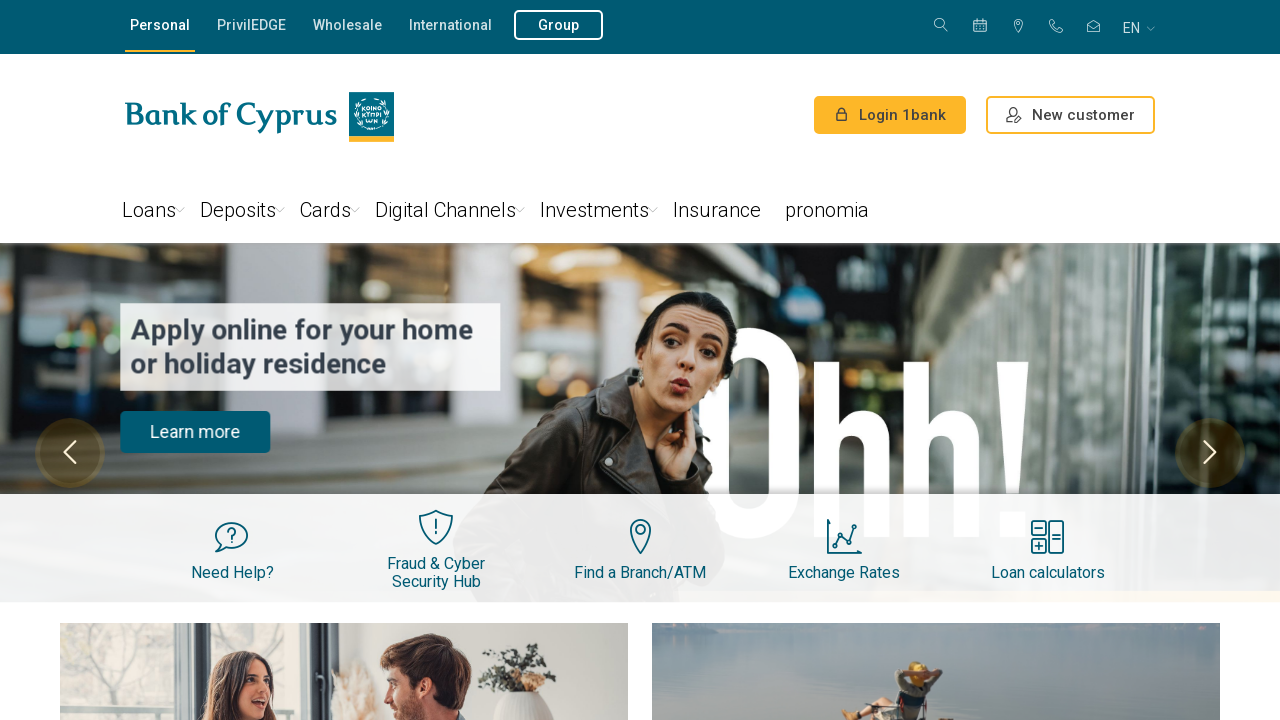

Verified login button contains correct text 'Login 1bank'
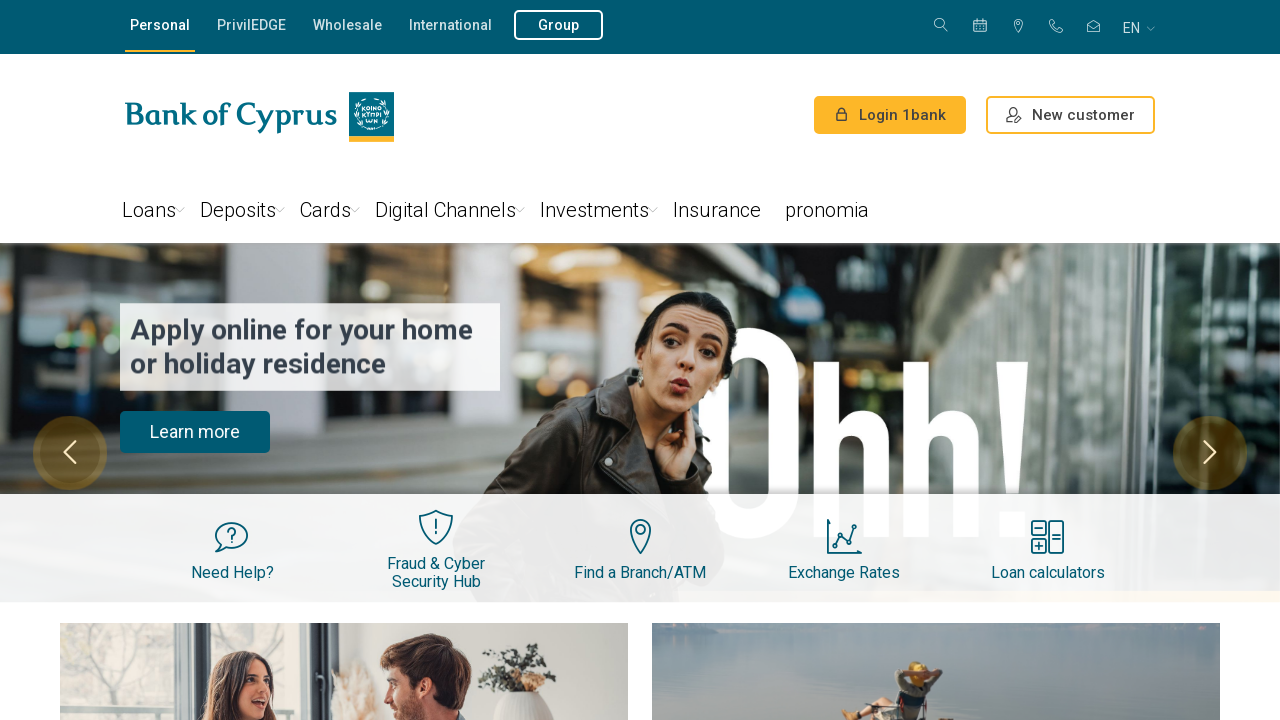

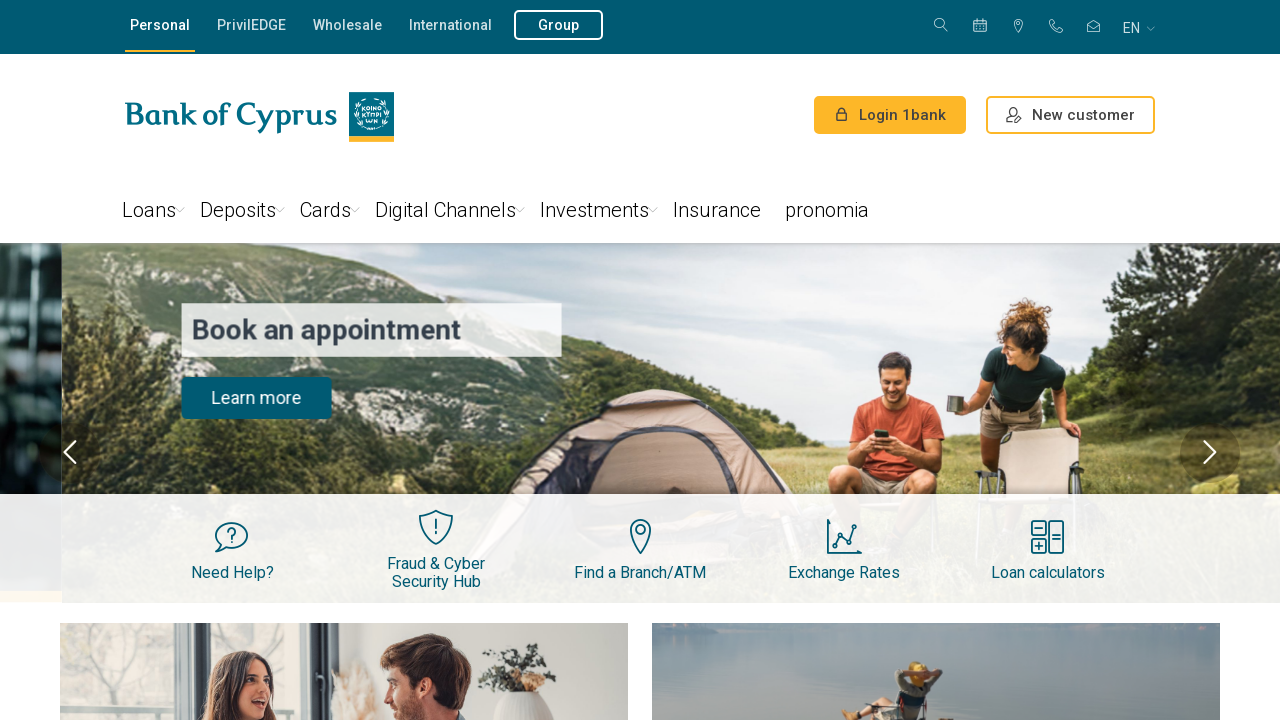